Tests selecting a gender radio button on the student registration form

Starting URL: https://demoqa.com/automation-practice-form

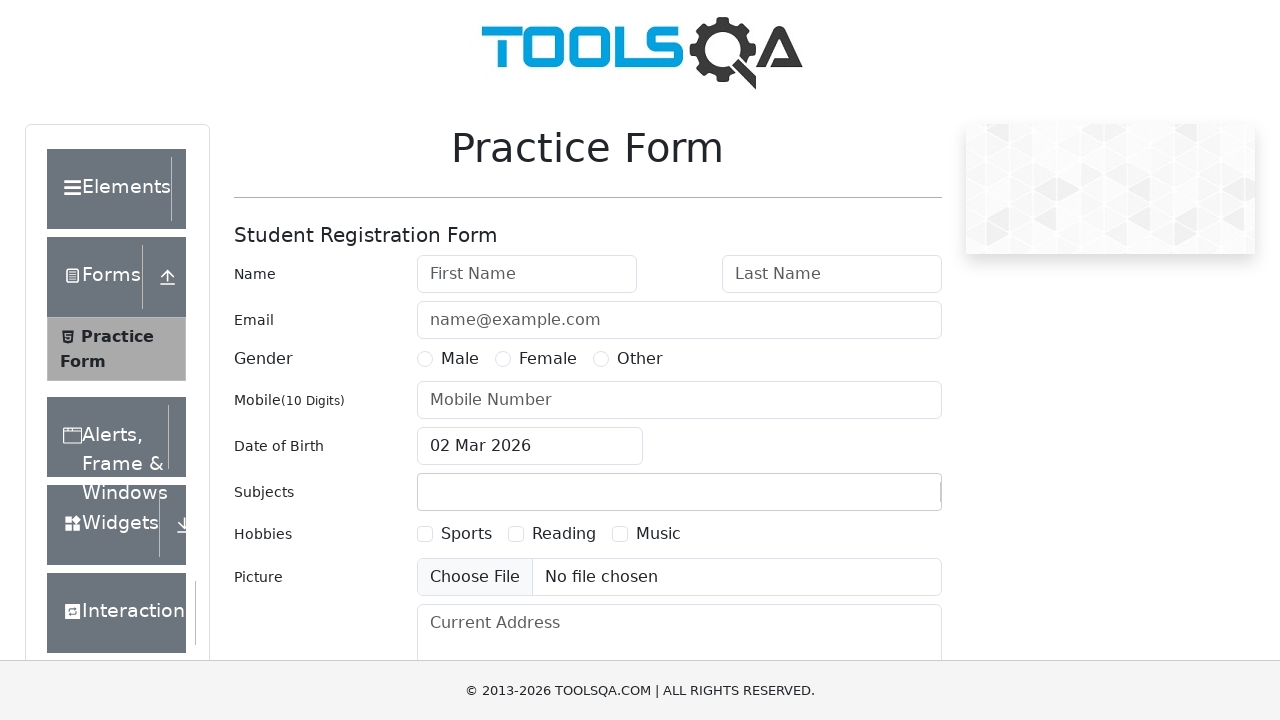

Clicked Male gender radio button label at (460, 359) on label[for="gender-radio-1"]
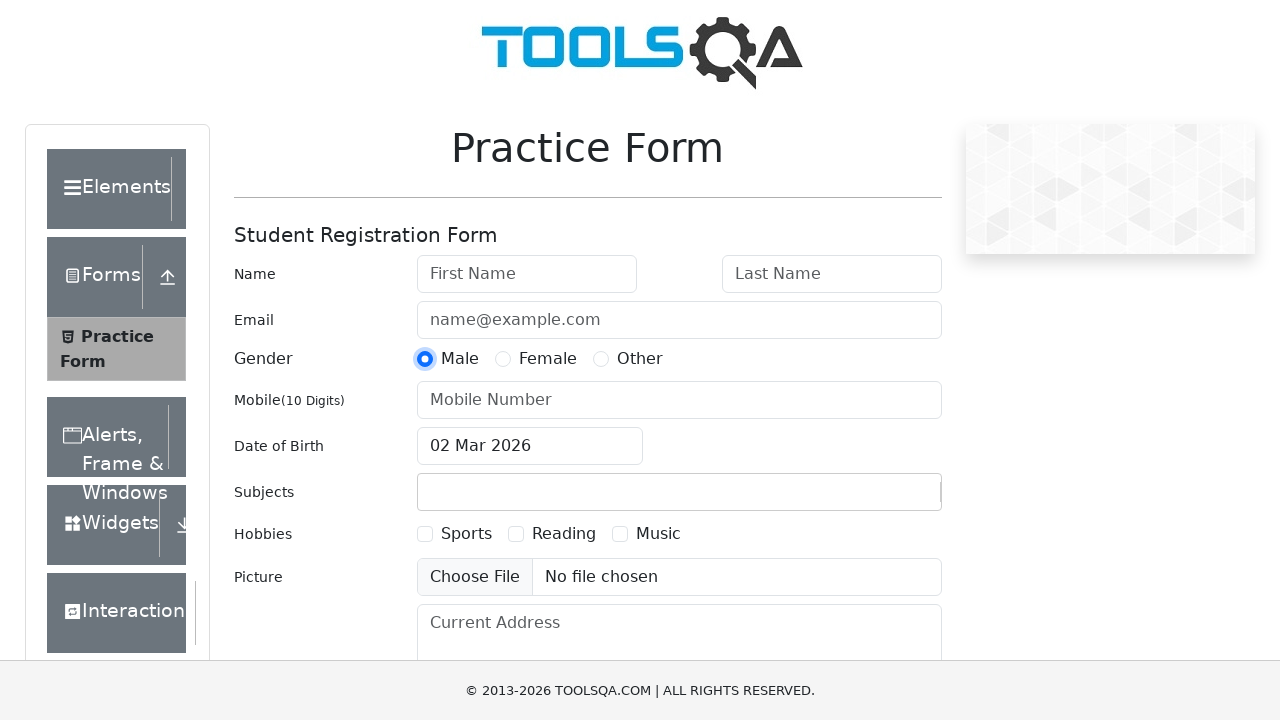

Verified Male gender radio button is checked
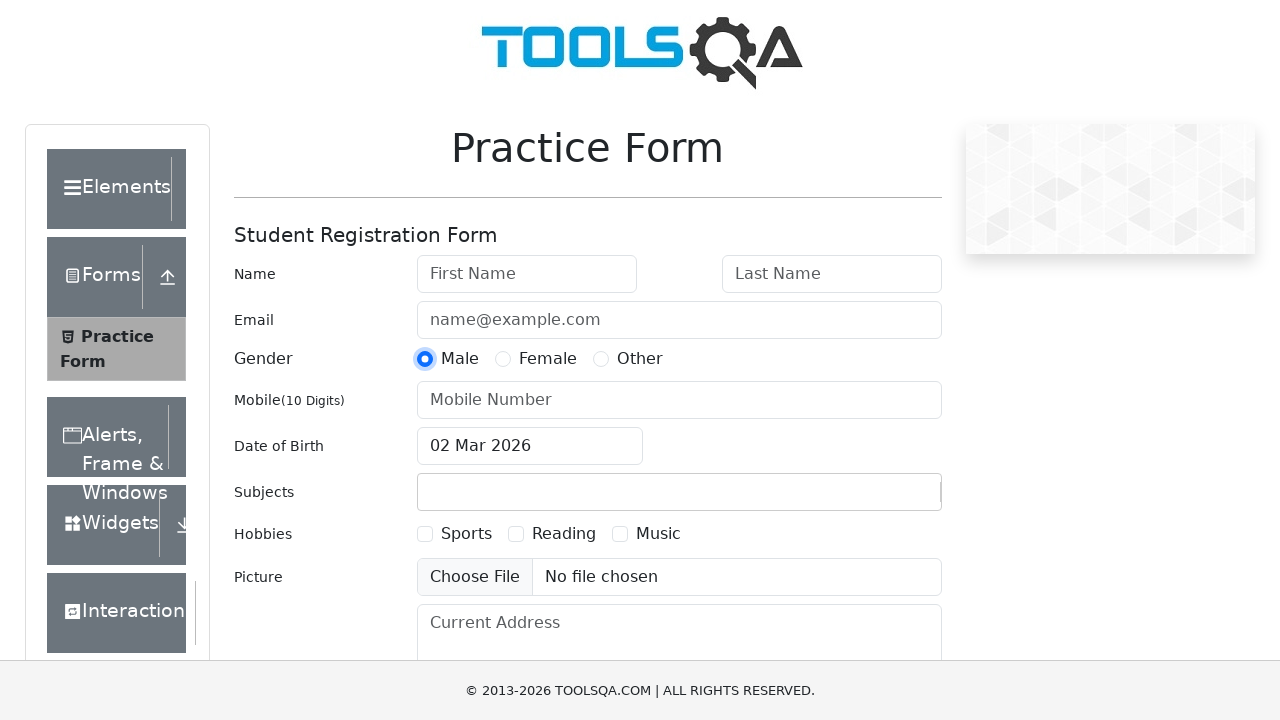

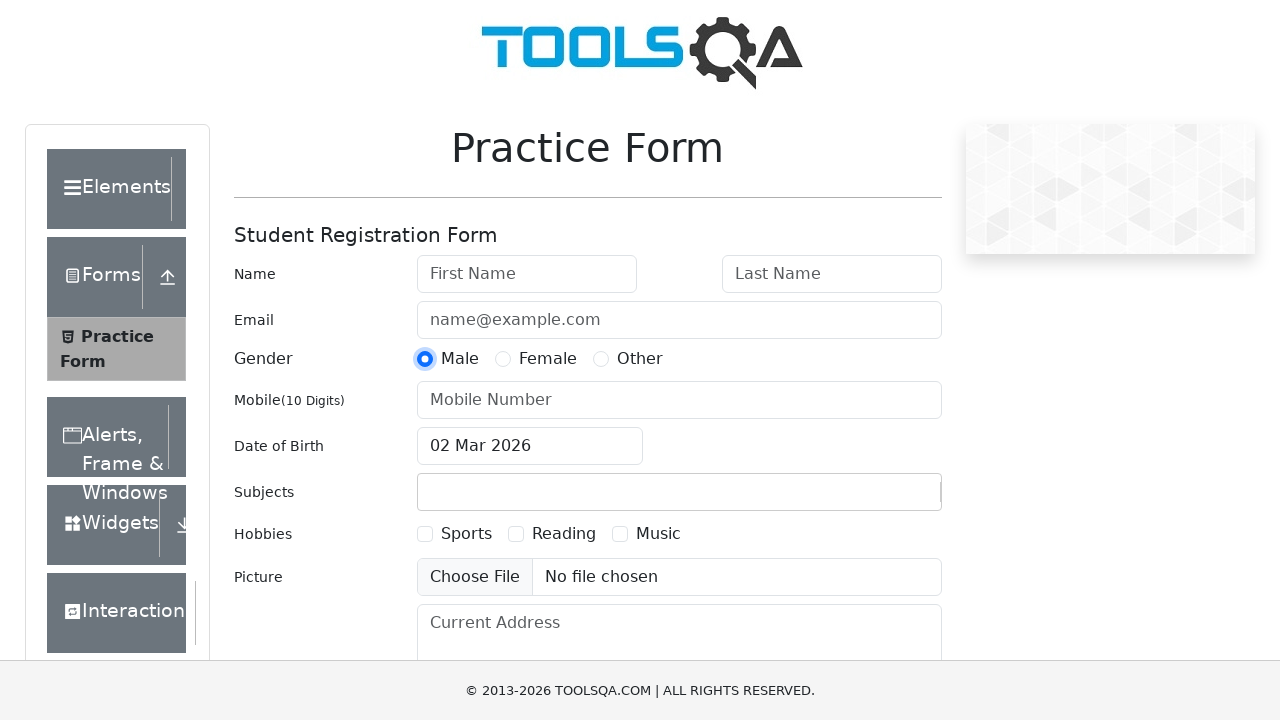